Tests a form filling workflow by entering values into header, MKE, OAI, and name input fields, submitting the form, and then clearing it

Starting URL: https://devmountain-qa.github.io/enter-wanted/1.4_Assignment/index.html

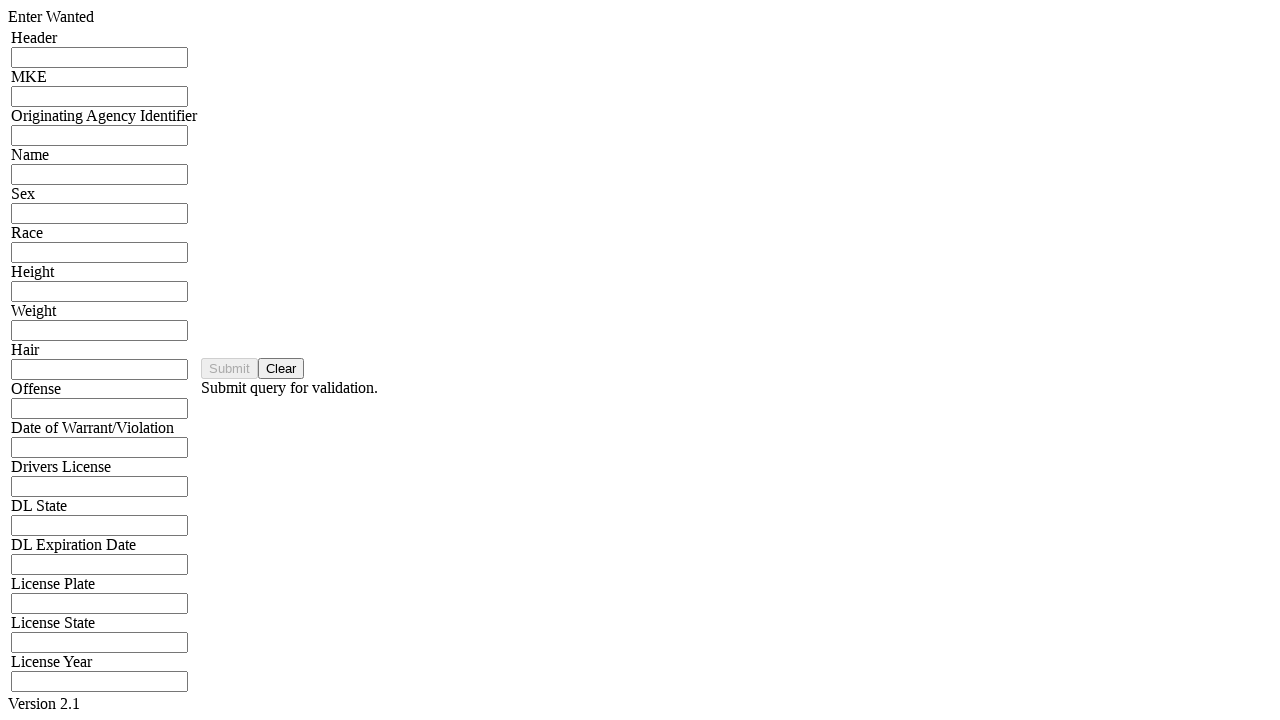

Filled header input field with 'Wanted Person Report' on input[name='hdrInput']
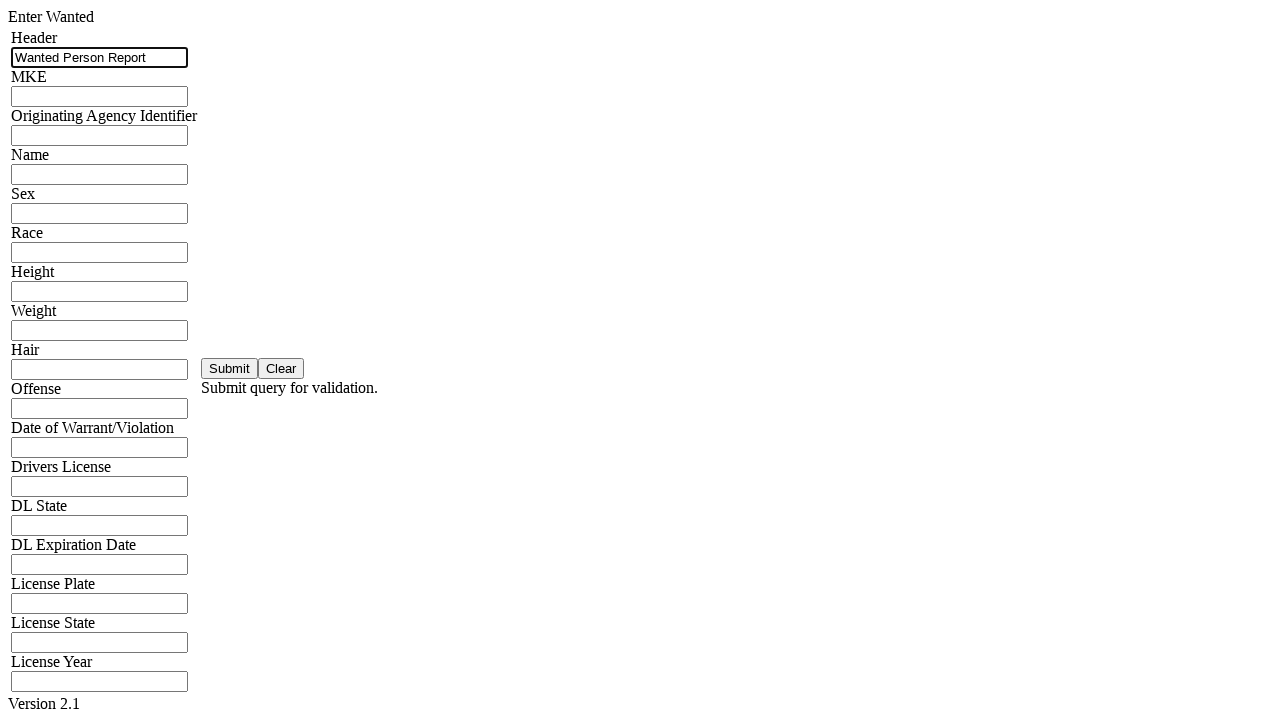

Filled MKE input field with 'WNT123' on input[name='mkeInput']
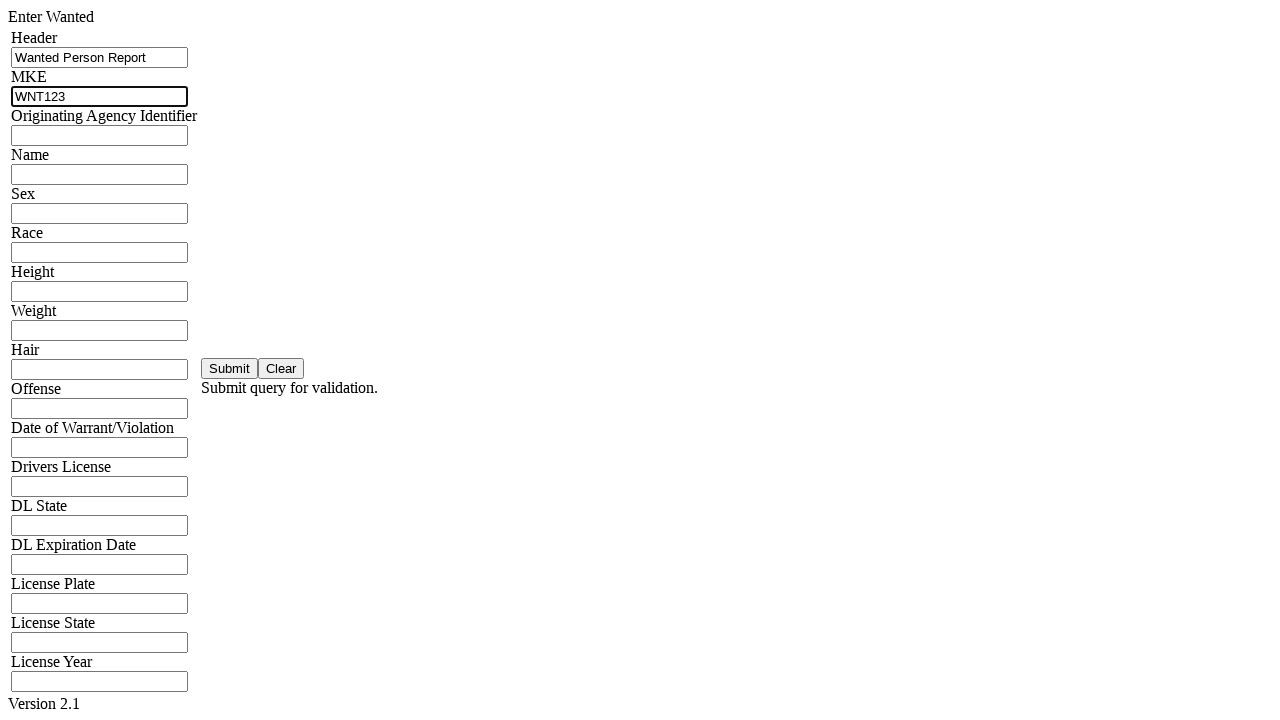

Filled OAI/ORI input field with 'AZ0123456' on input[name='oriInput']
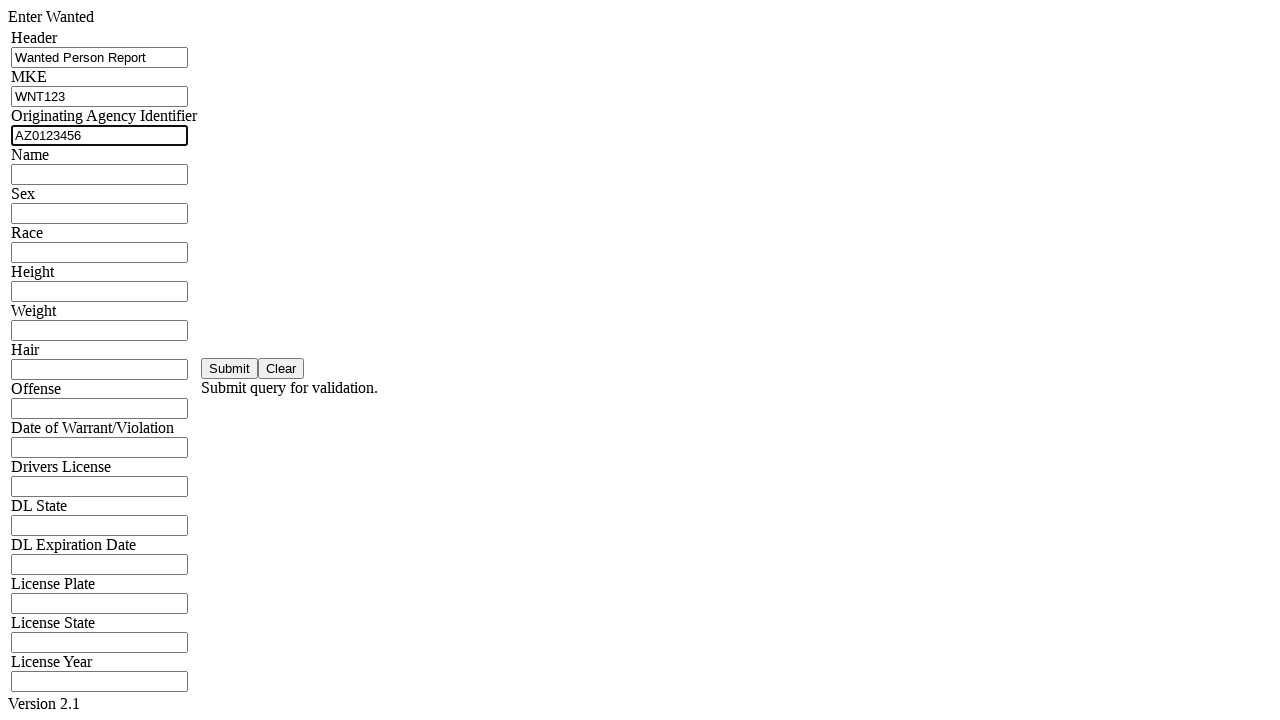

Filled name input field with 'John Michael Smith' on input[name='namInput']
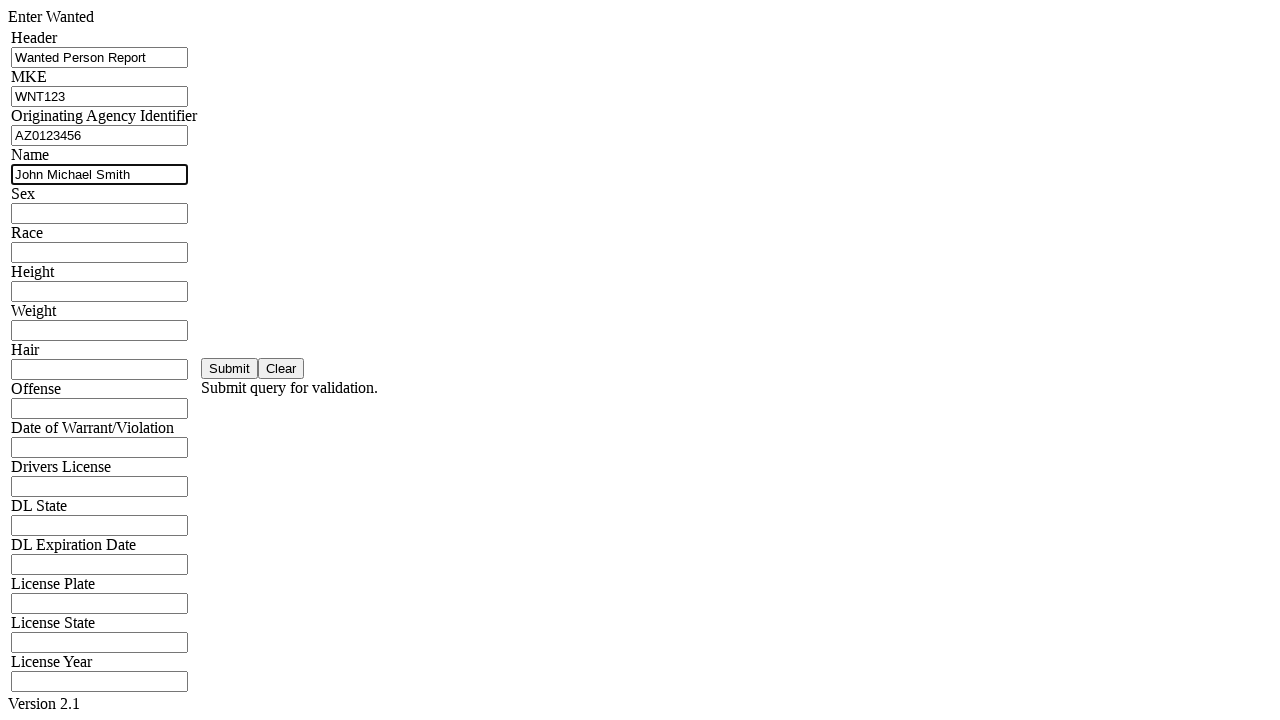

Clicked submit button to submit the form at (230, 368) on #saveBtn
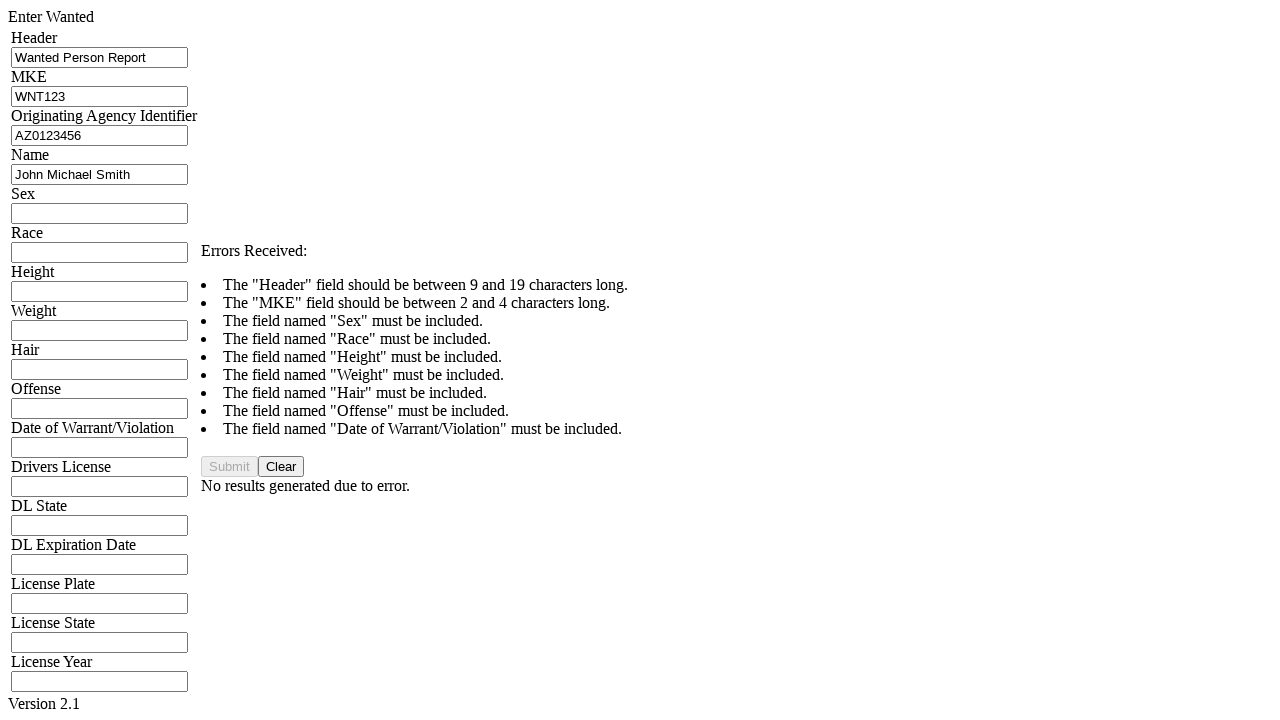

Validation error message appeared
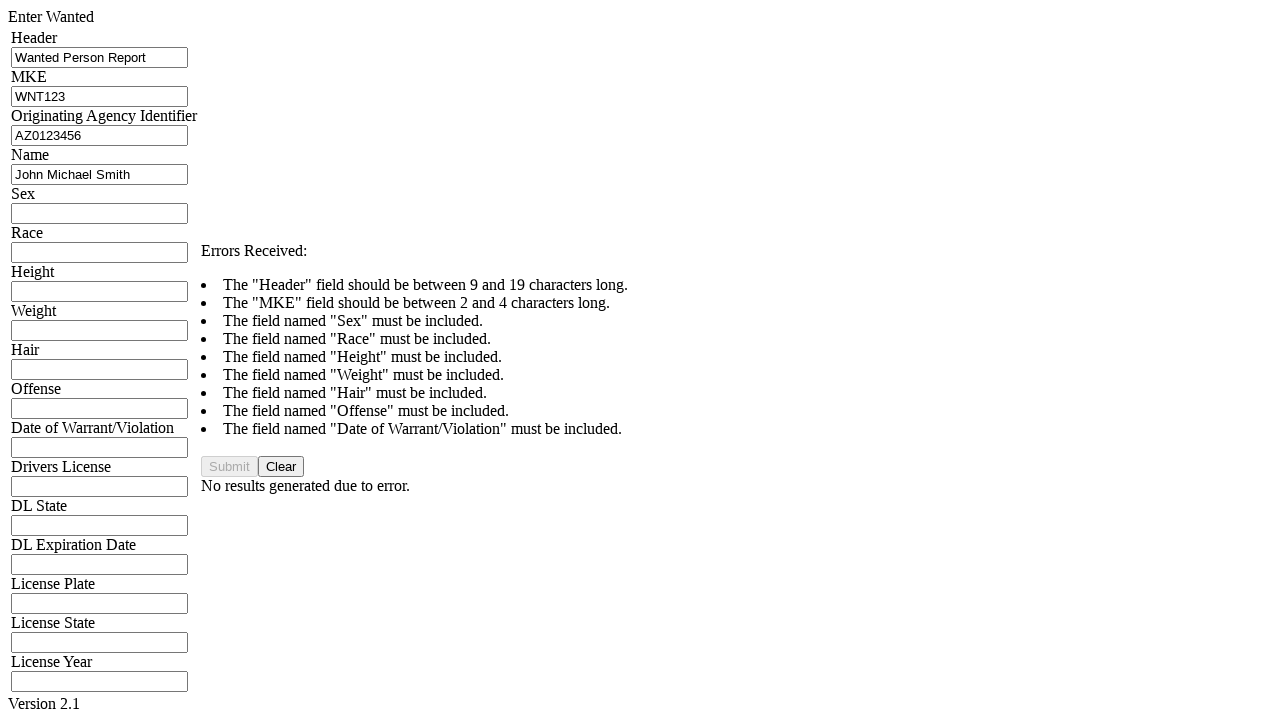

Clicked clear button to reset the form at (281, 466) on #clearBtn
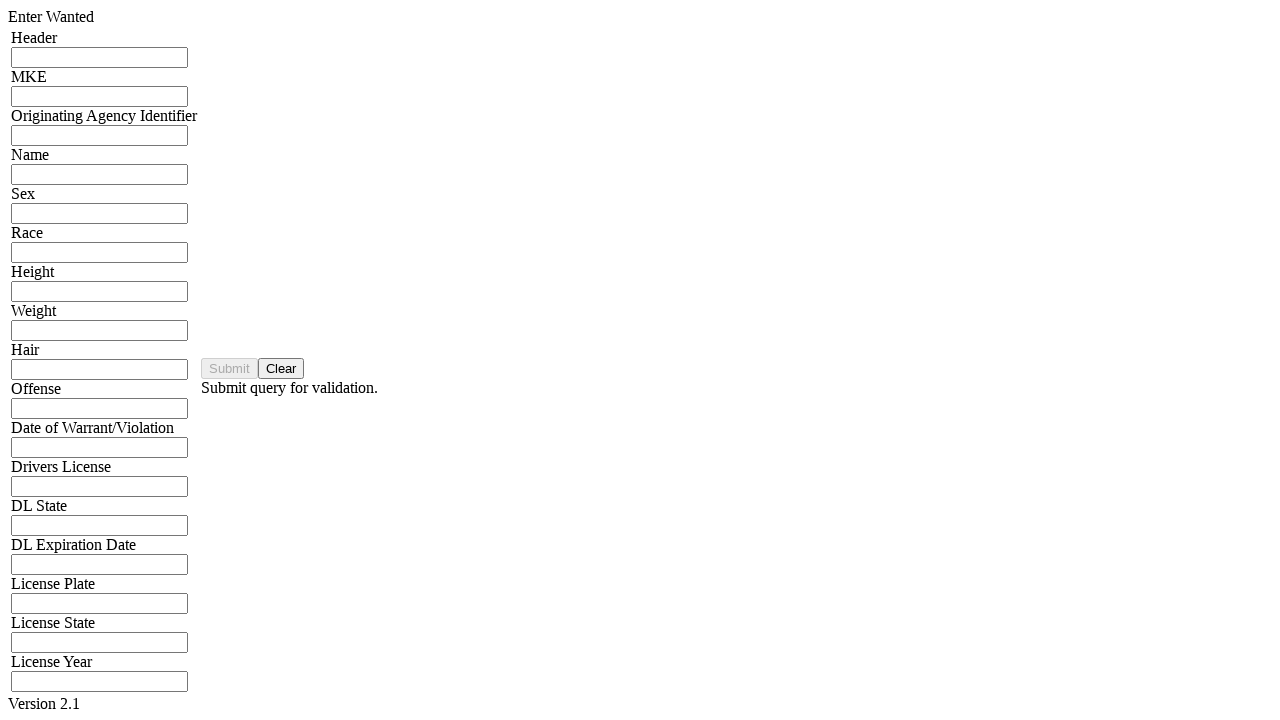

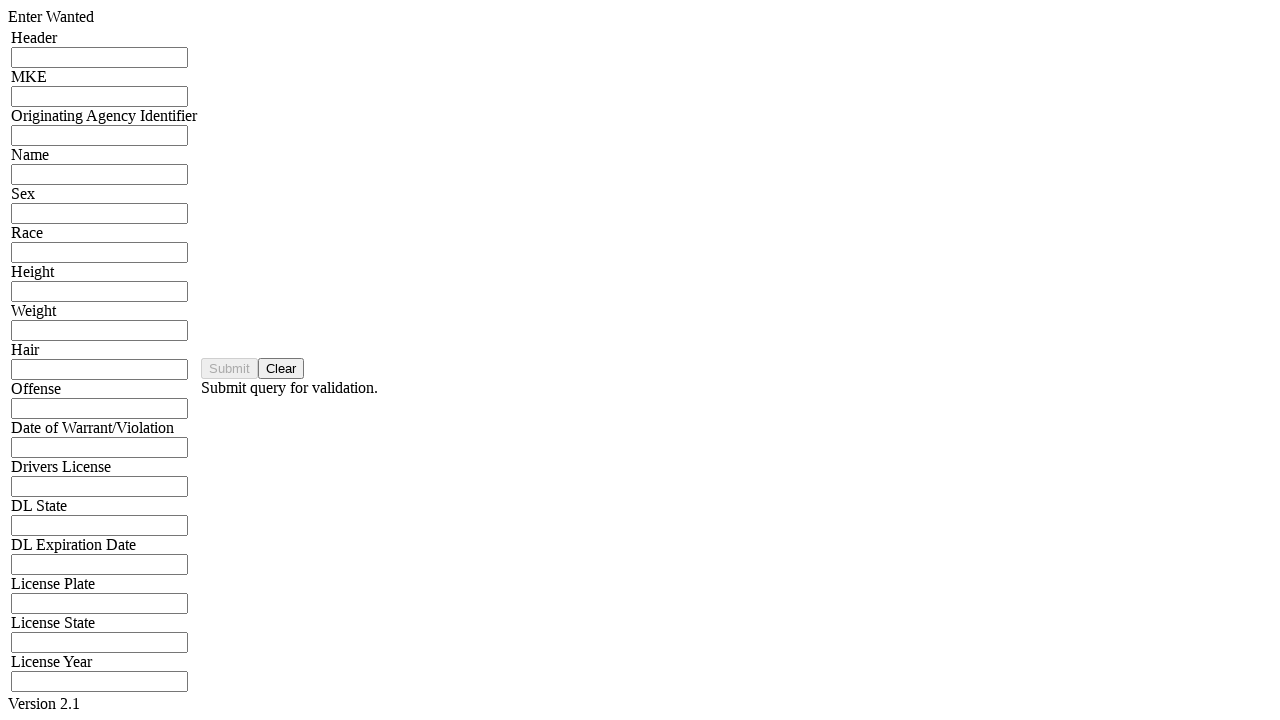